Tests the forgot password functionality by clicking the forgot password link, filling in email and new password fields, and submitting the password reset form on a demo e-commerce site.

Starting URL: https://rahulshettyacademy.com/client

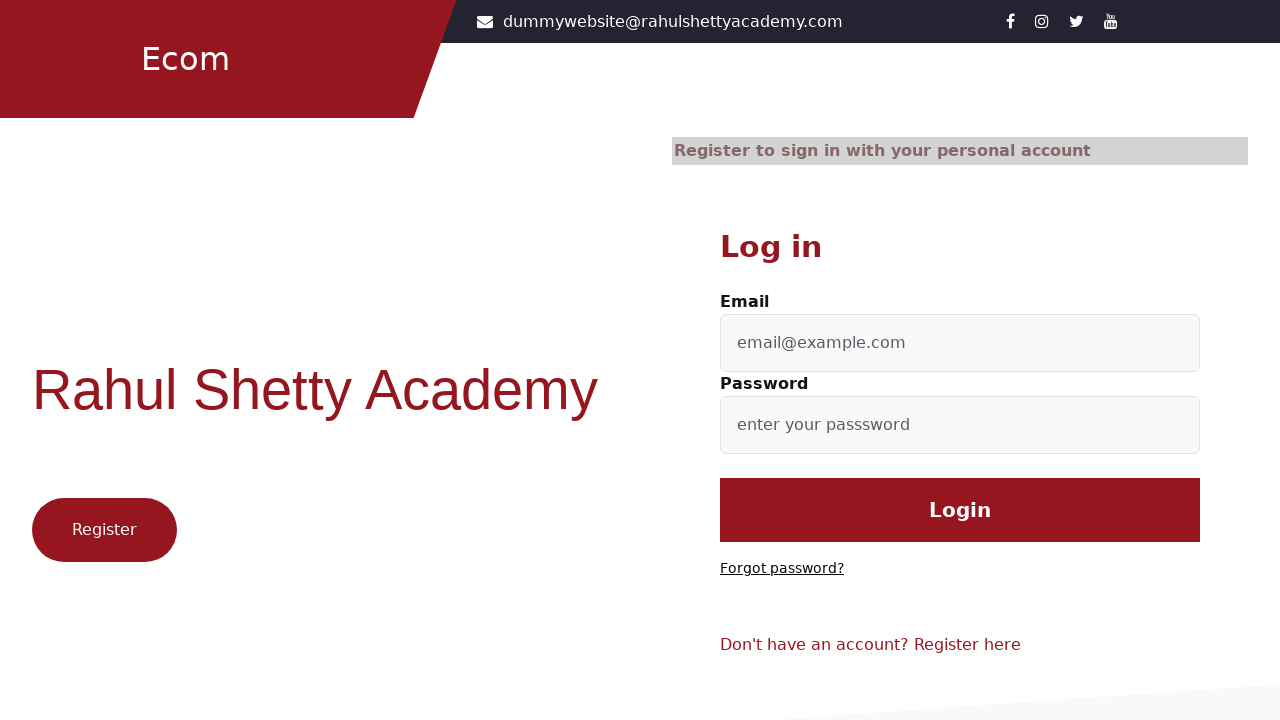

Clicked 'Forgot password' link at (782, 569) on text=Forgot password
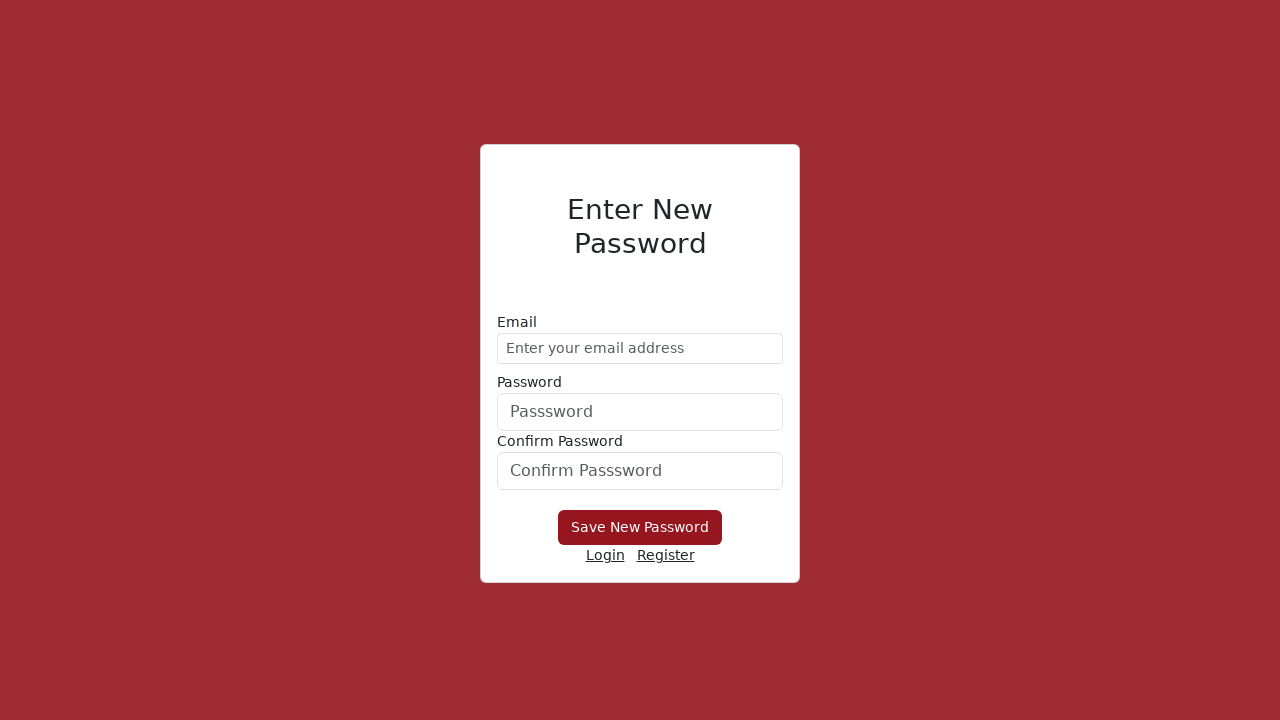

Filled email field with 'demo@gmail.com' on form input[type='email']
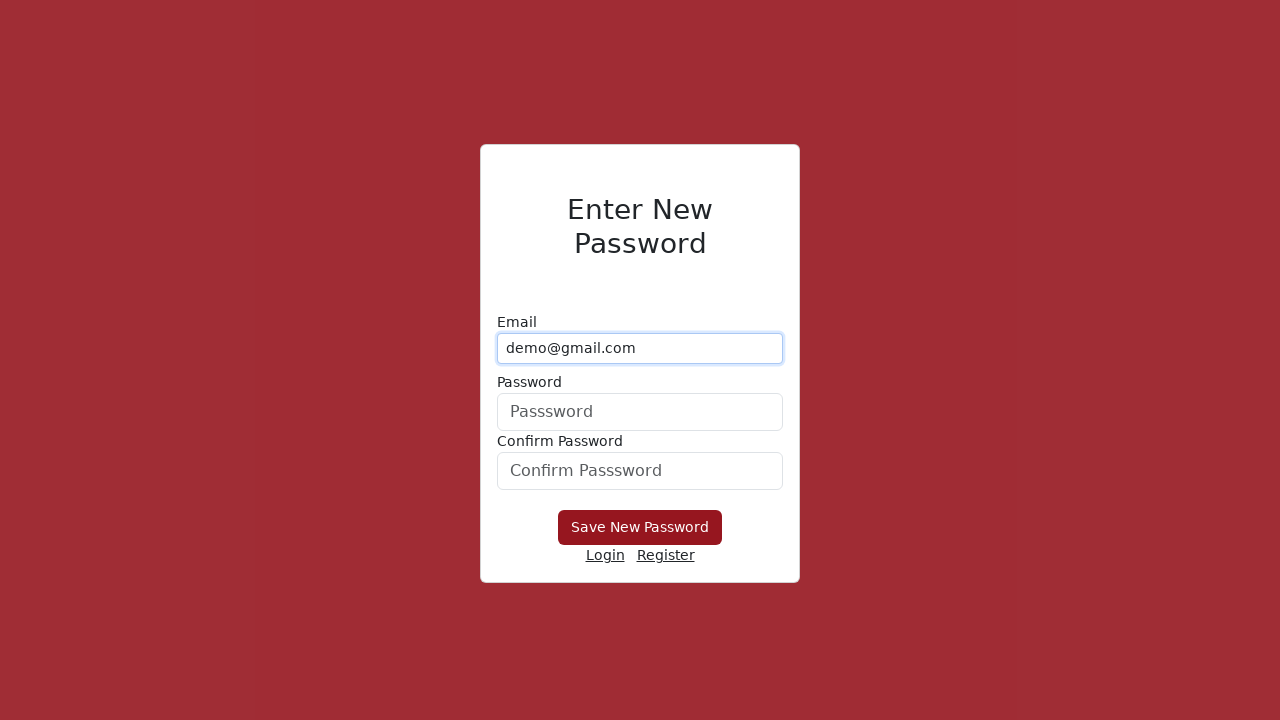

Filled new password field with '123456' on form div:nth-child(2) input
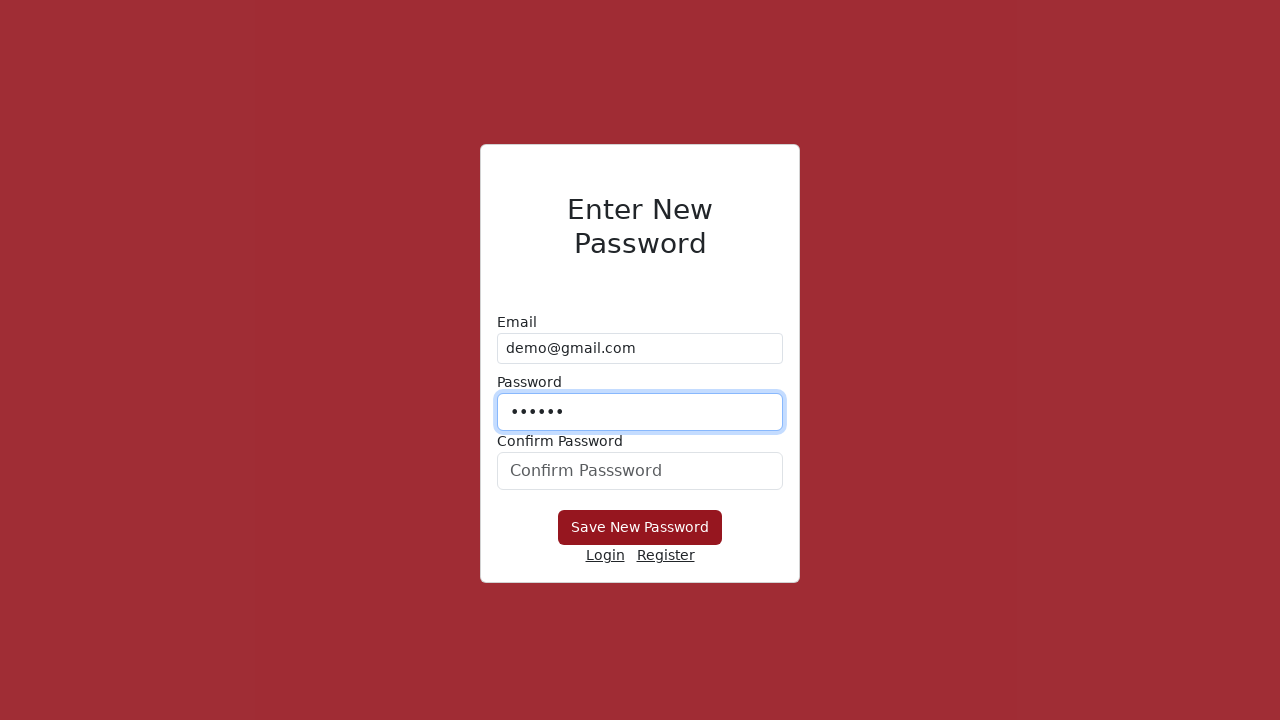

Filled confirm password field with '123456' on #confirmPassword
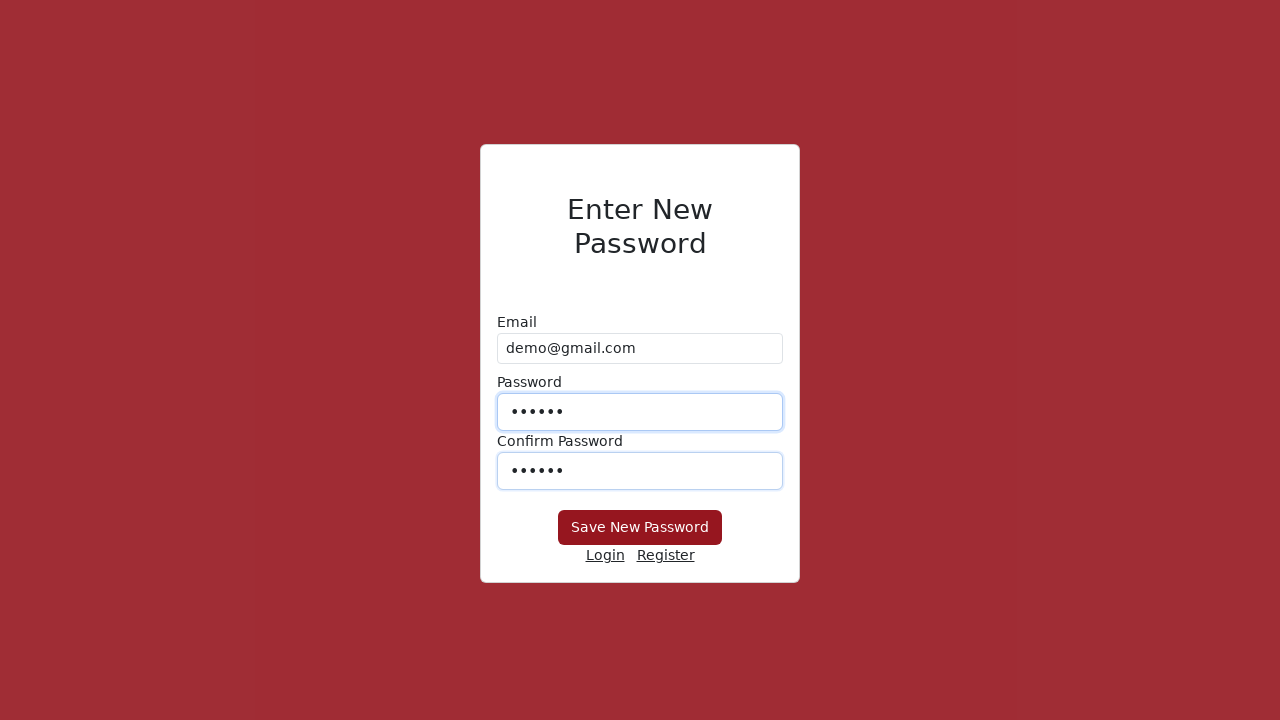

Clicked 'Save New Password' submit button at (640, 528) on button[type^='sub']
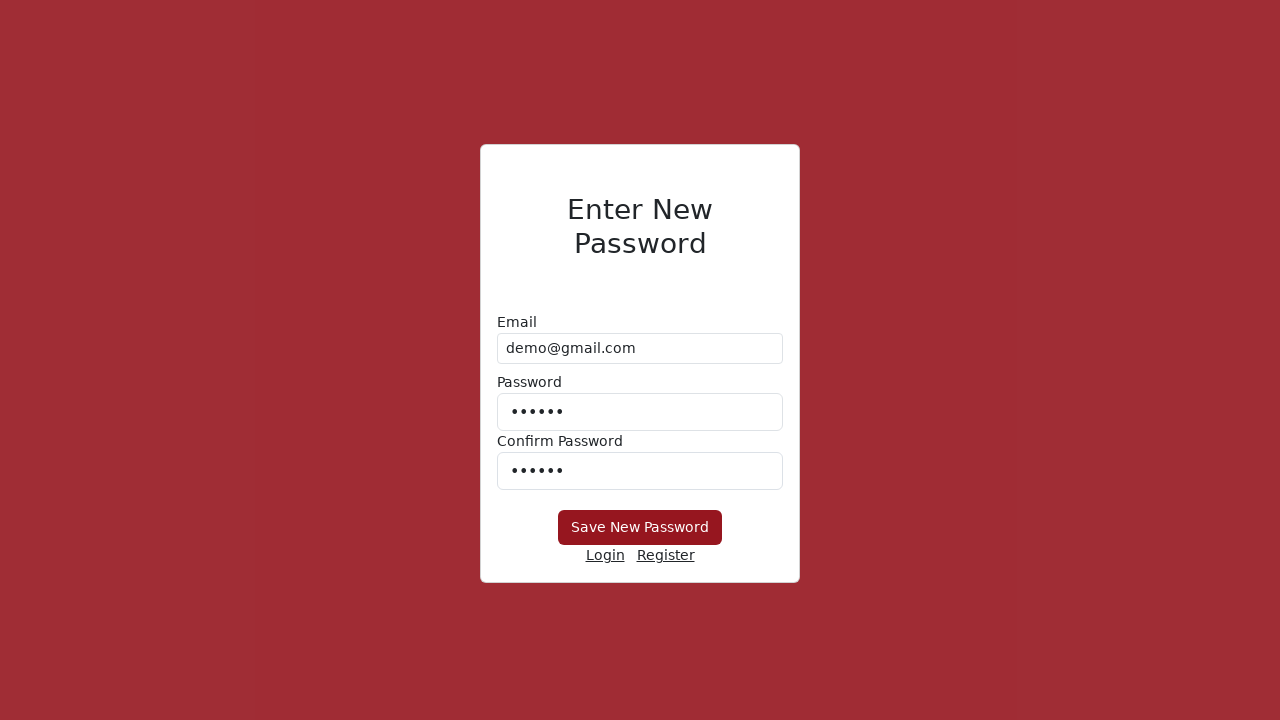

Waited for form submission to complete
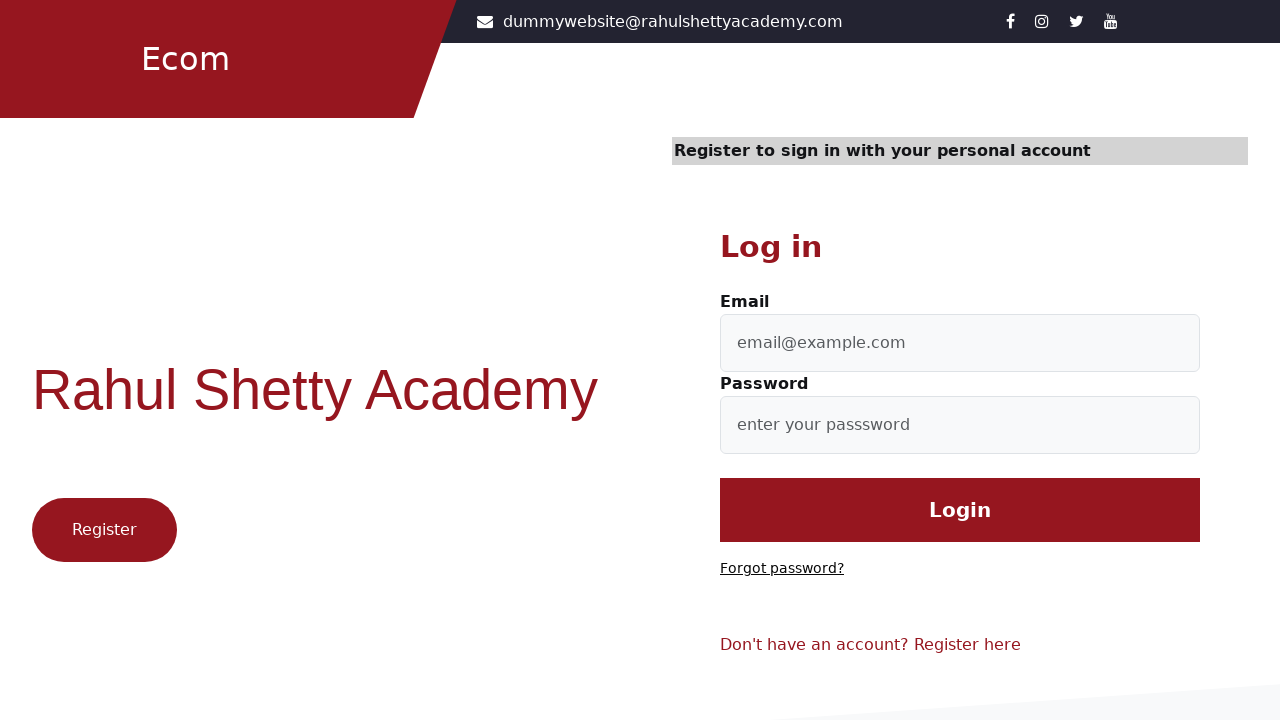

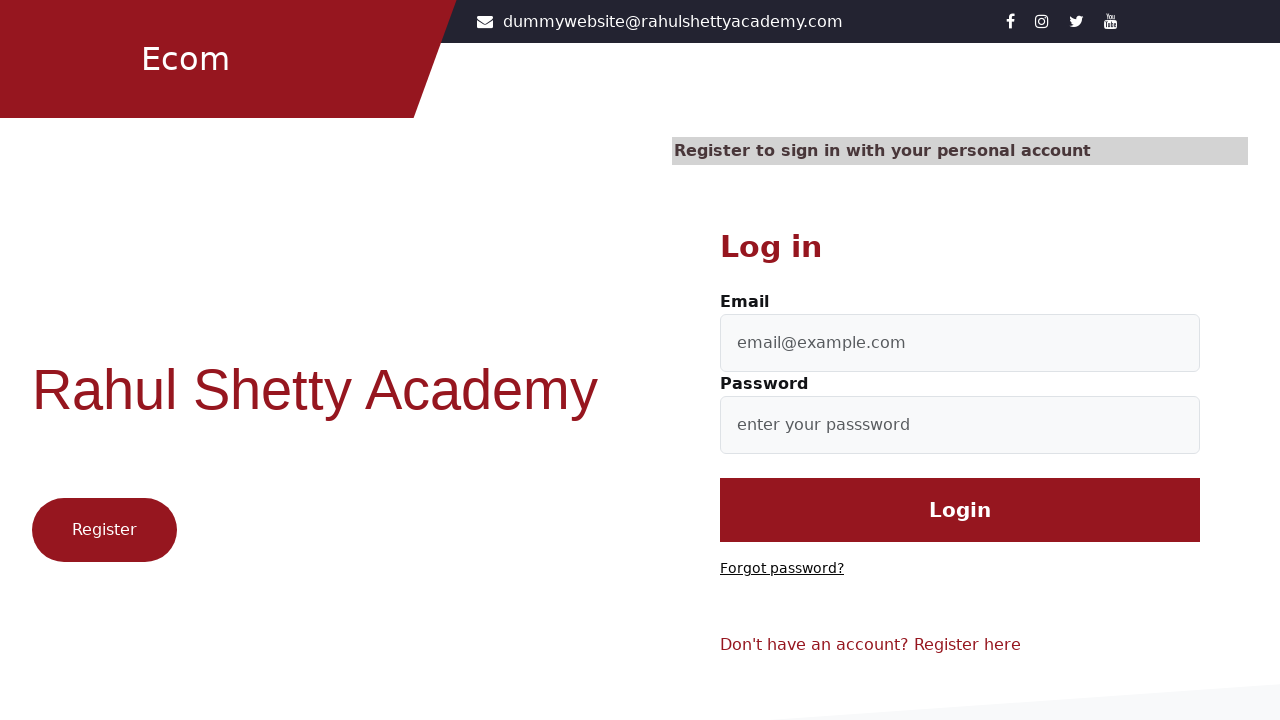